Tests the search functionality on testotomasyonu.com by searching for "phone" and verifying that products are found in the search results.

Starting URL: https://www.testotomasyonu.com

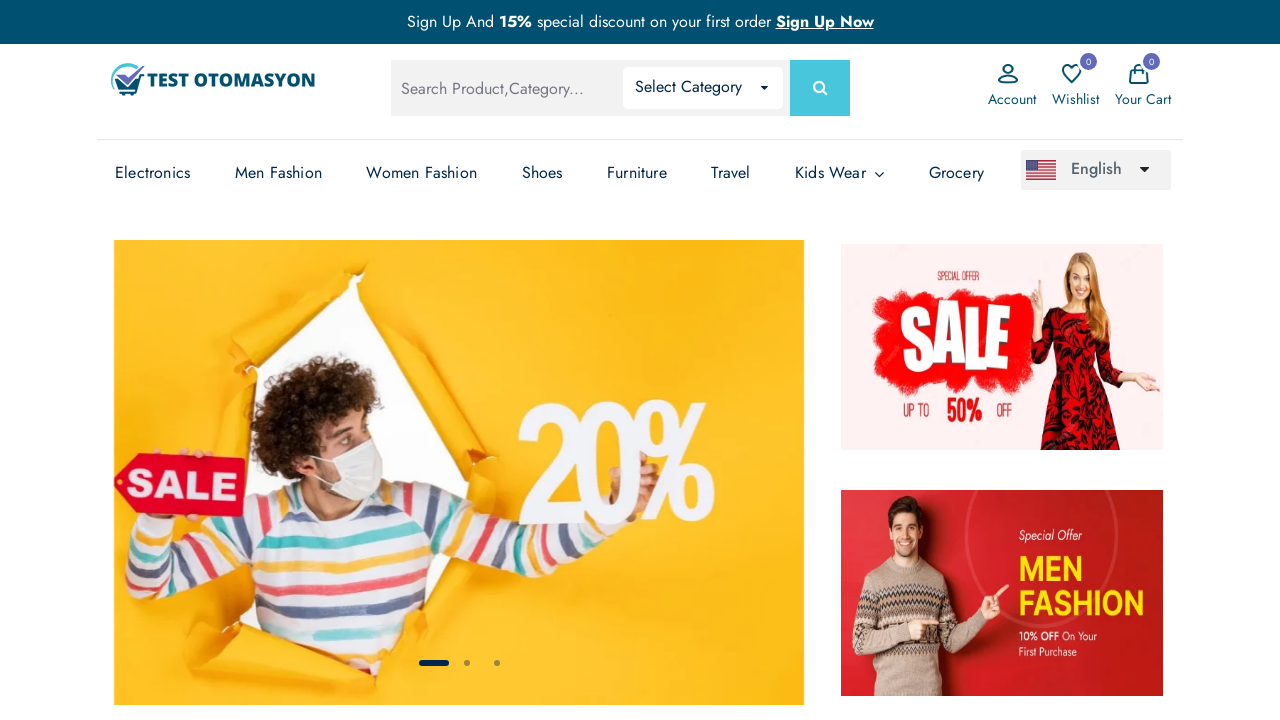

Filled search box with 'phone' on #global-search
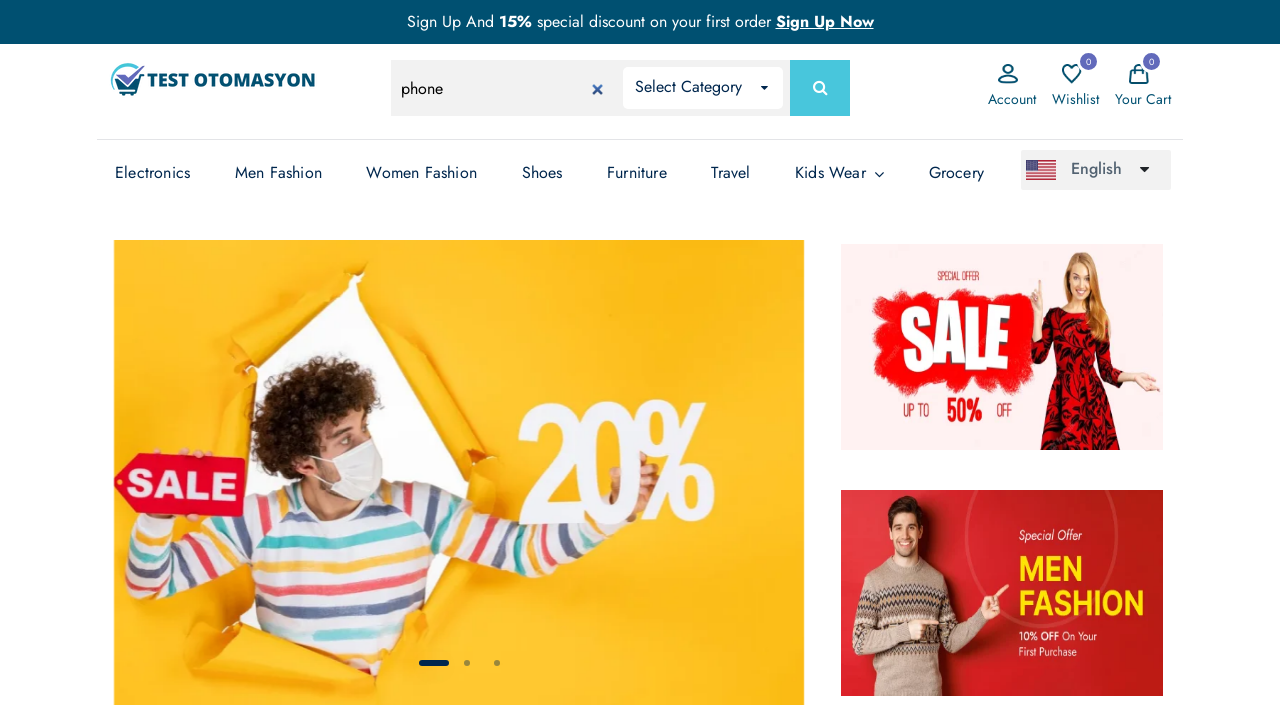

Pressed Enter to submit search for 'phone' on #global-search
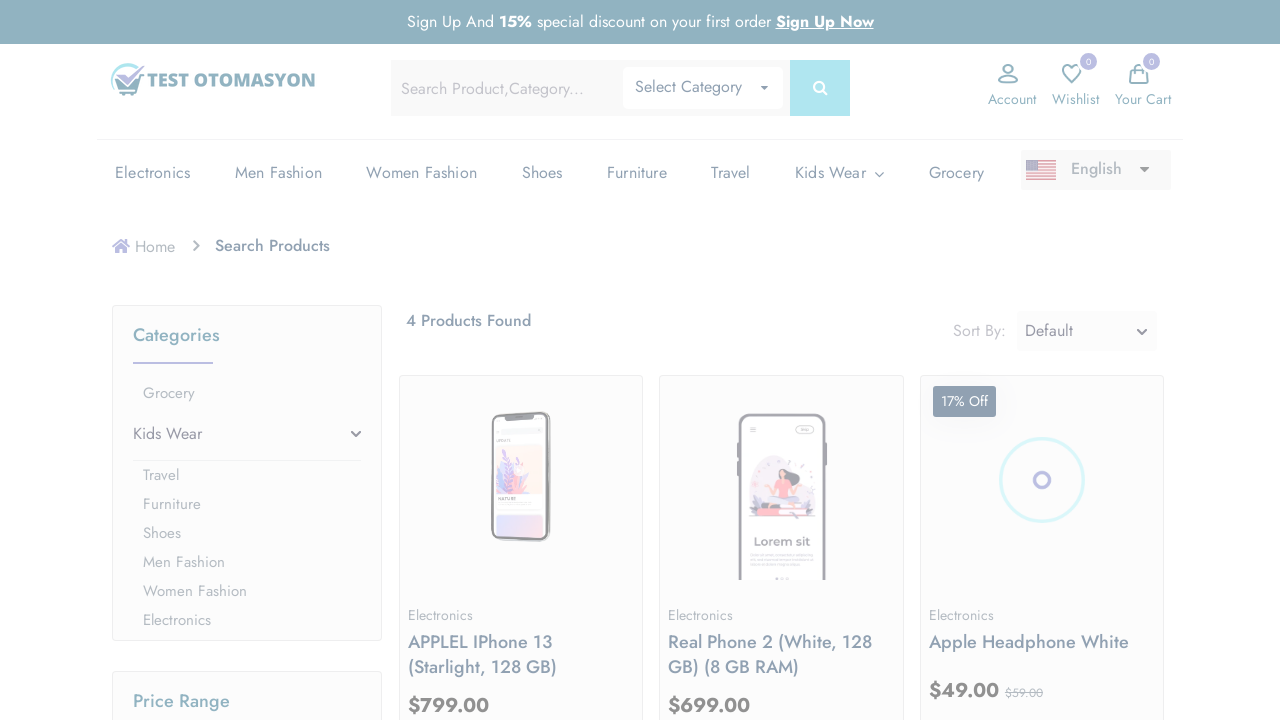

Search results loaded - product count text appeared
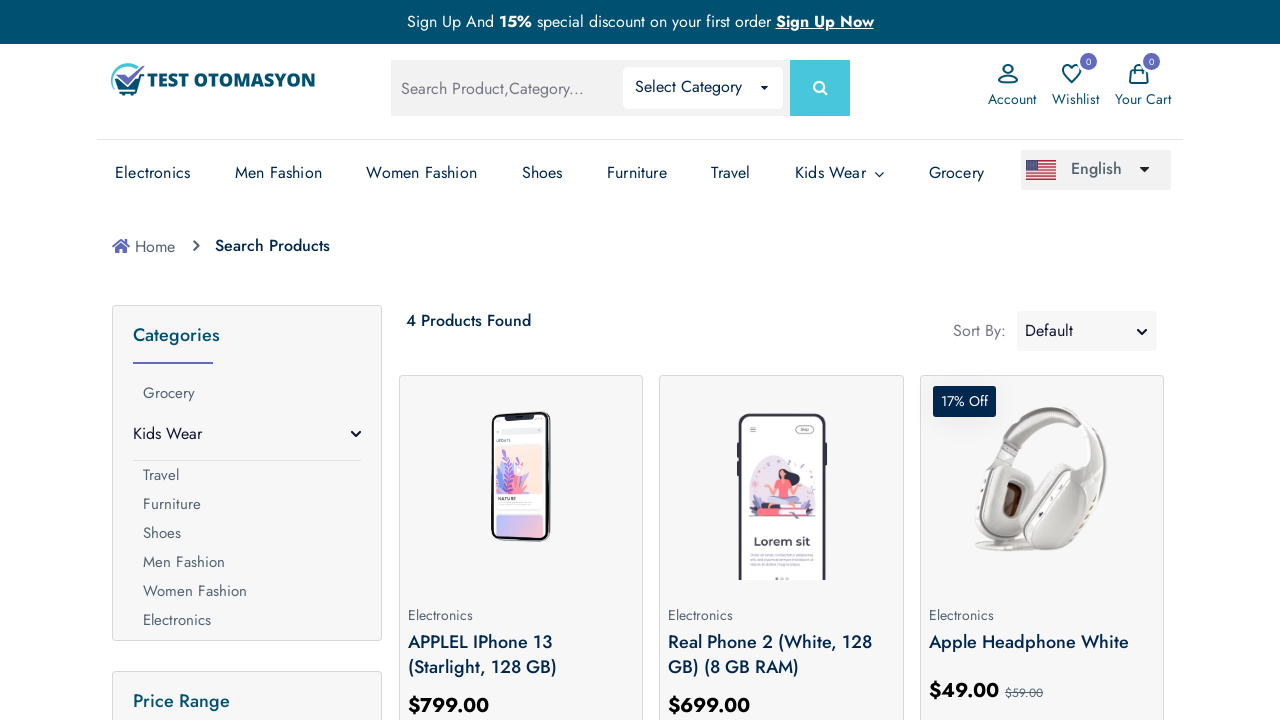

Retrieved product count text: 4 Products Found
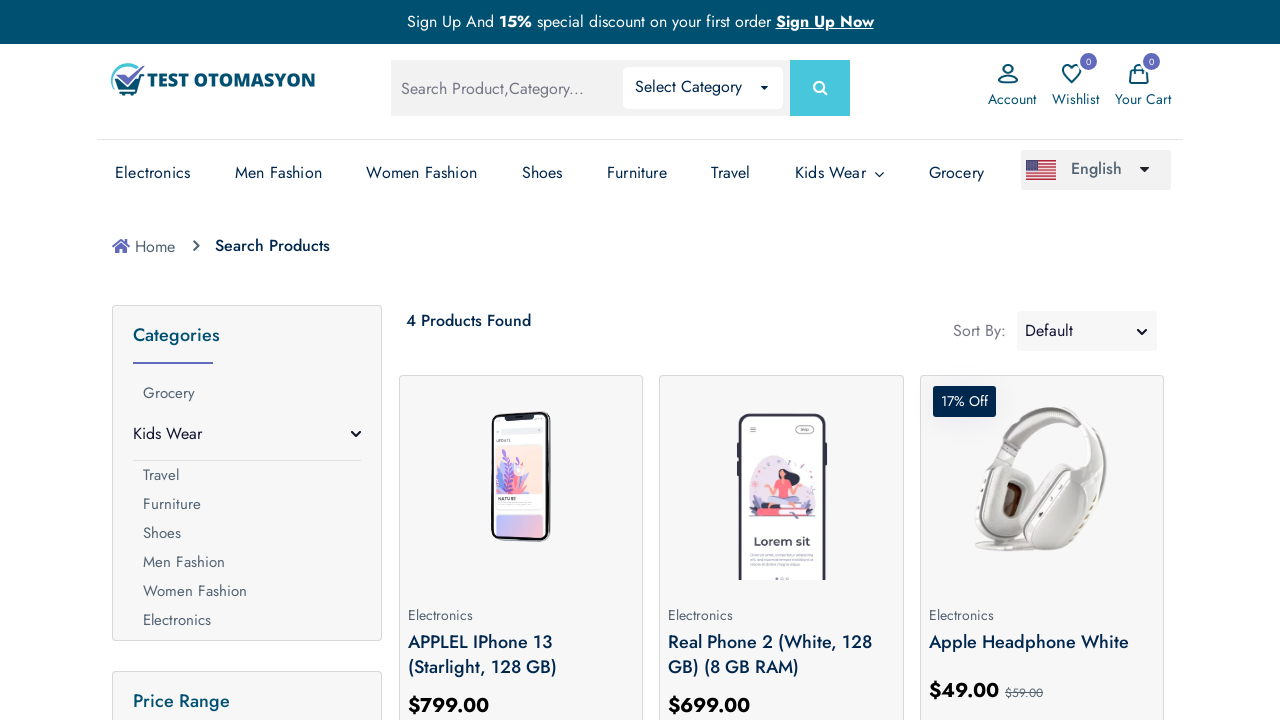

Verified that products were found in search results
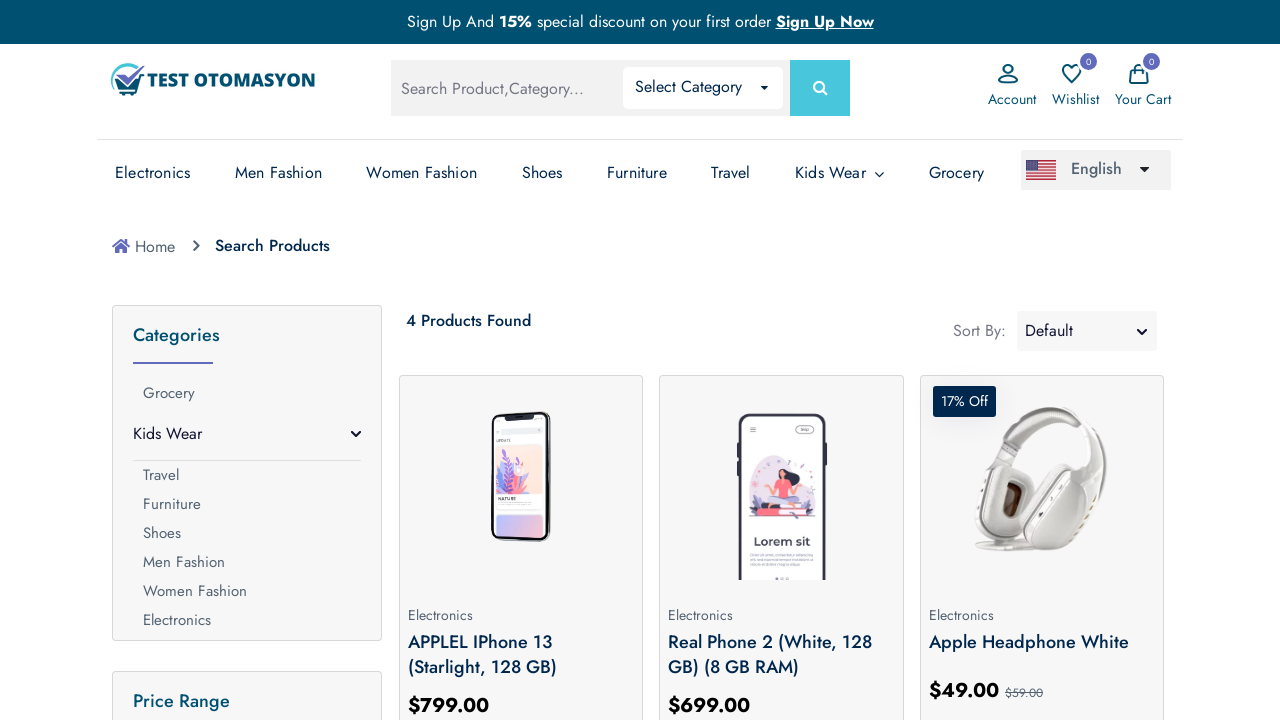

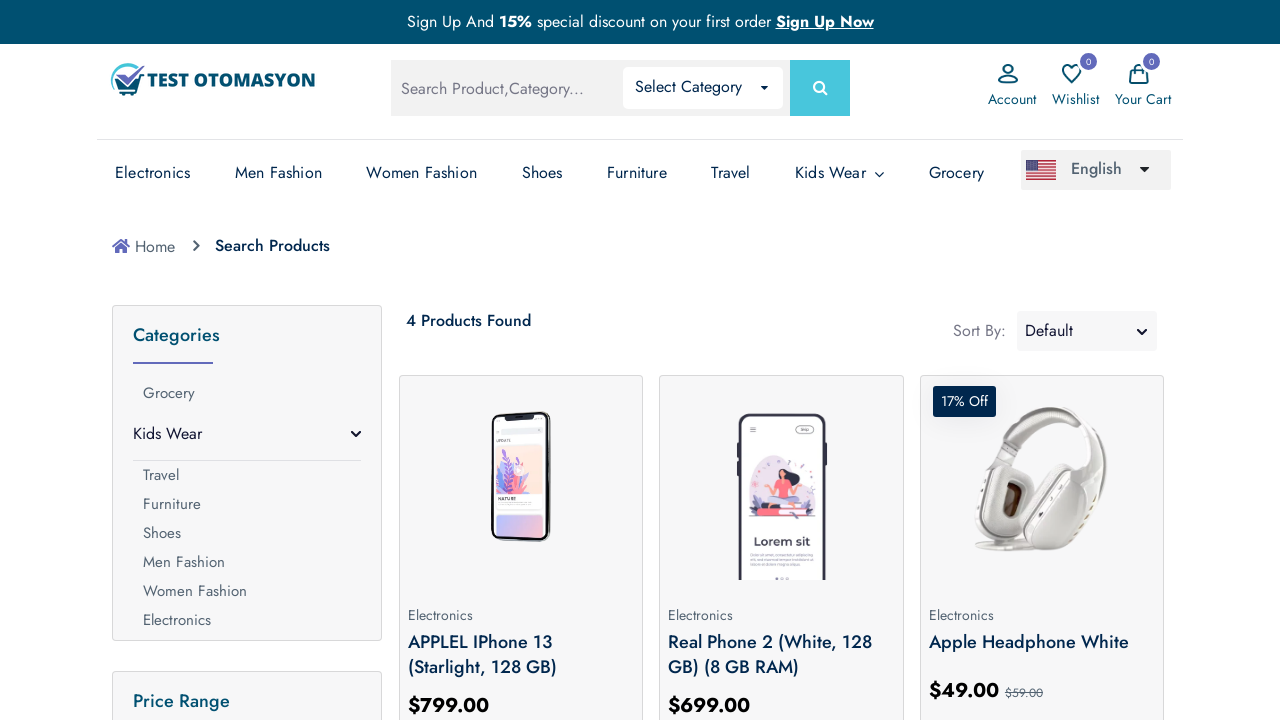